Simple navigation test that visits the AJIO e-commerce homepage and waits for the page to load.

Starting URL: https://www.ajio.com/

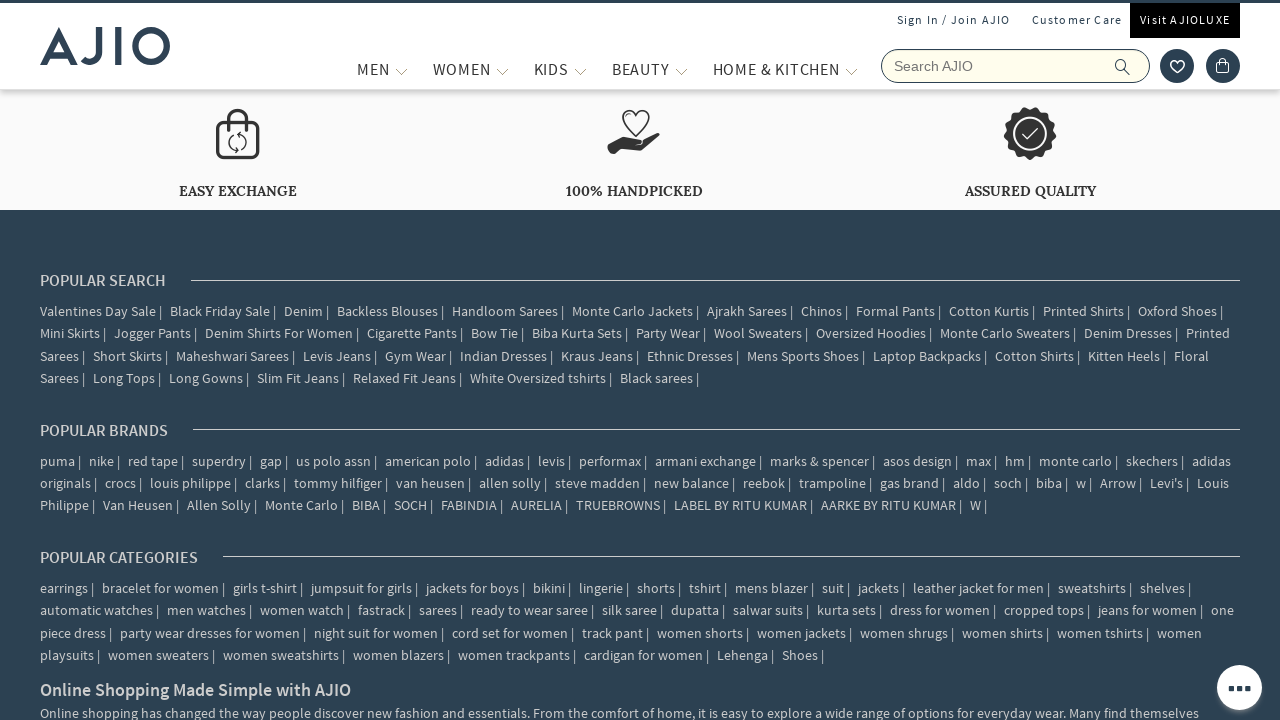

Navigated to AJIO homepage
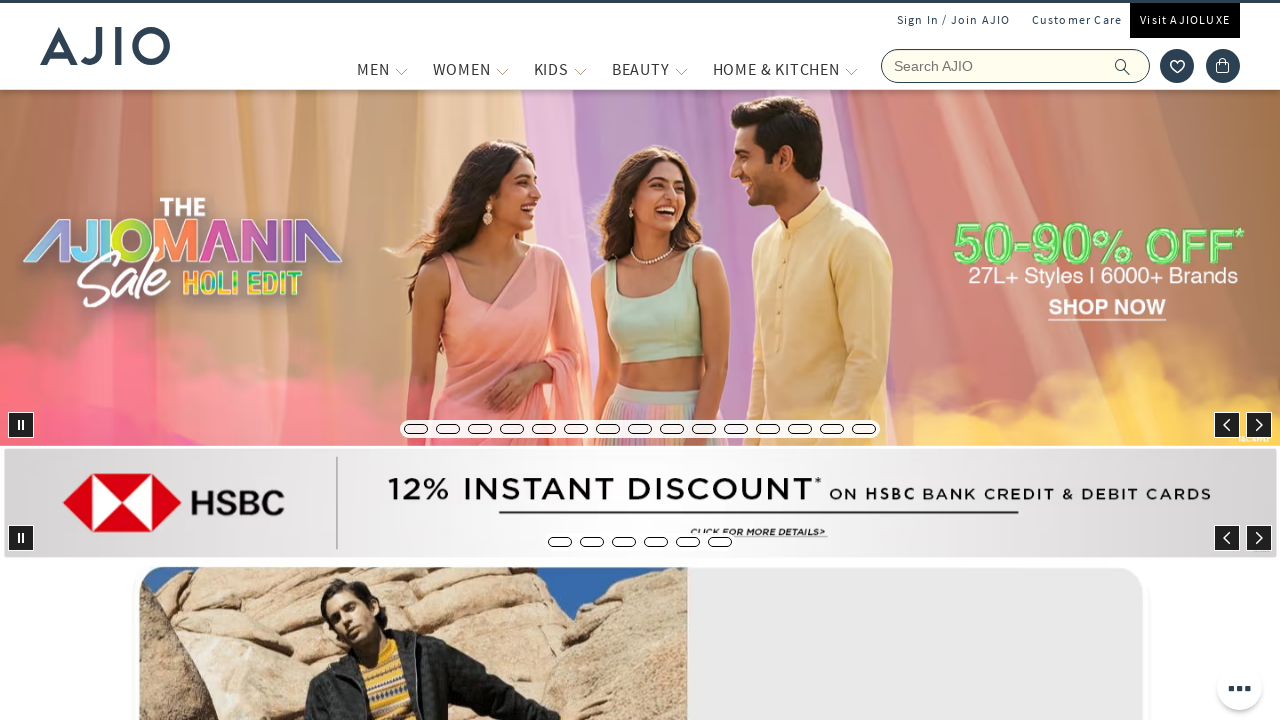

Page fully loaded with network idle
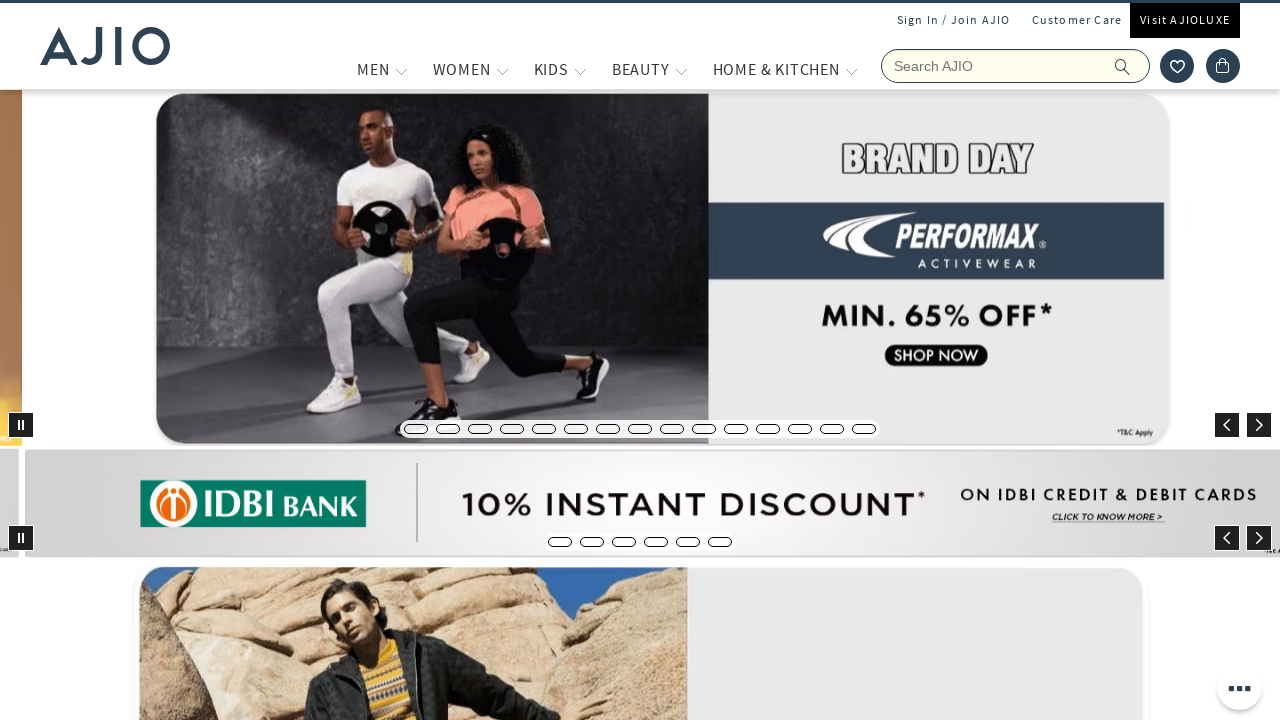

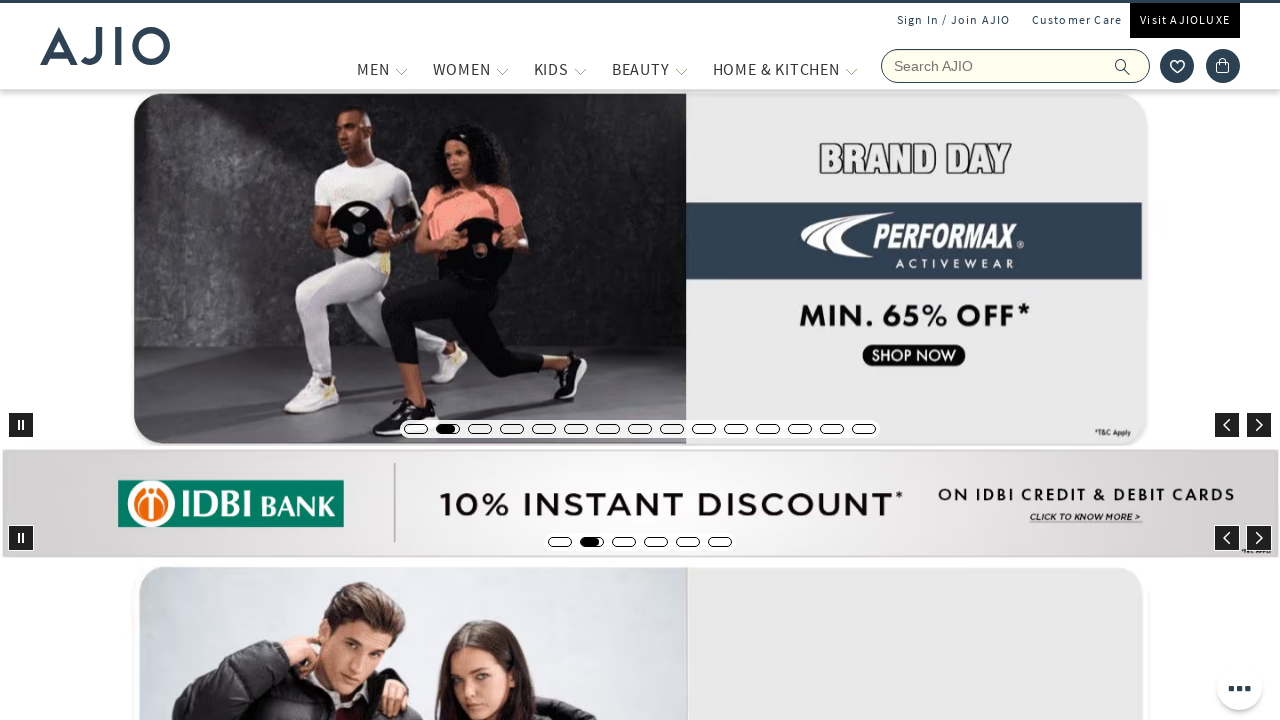